Tests waiting for a button to become enabled after a delay on dynamic properties page

Starting URL: https://demoqa.com/dynamic-properties

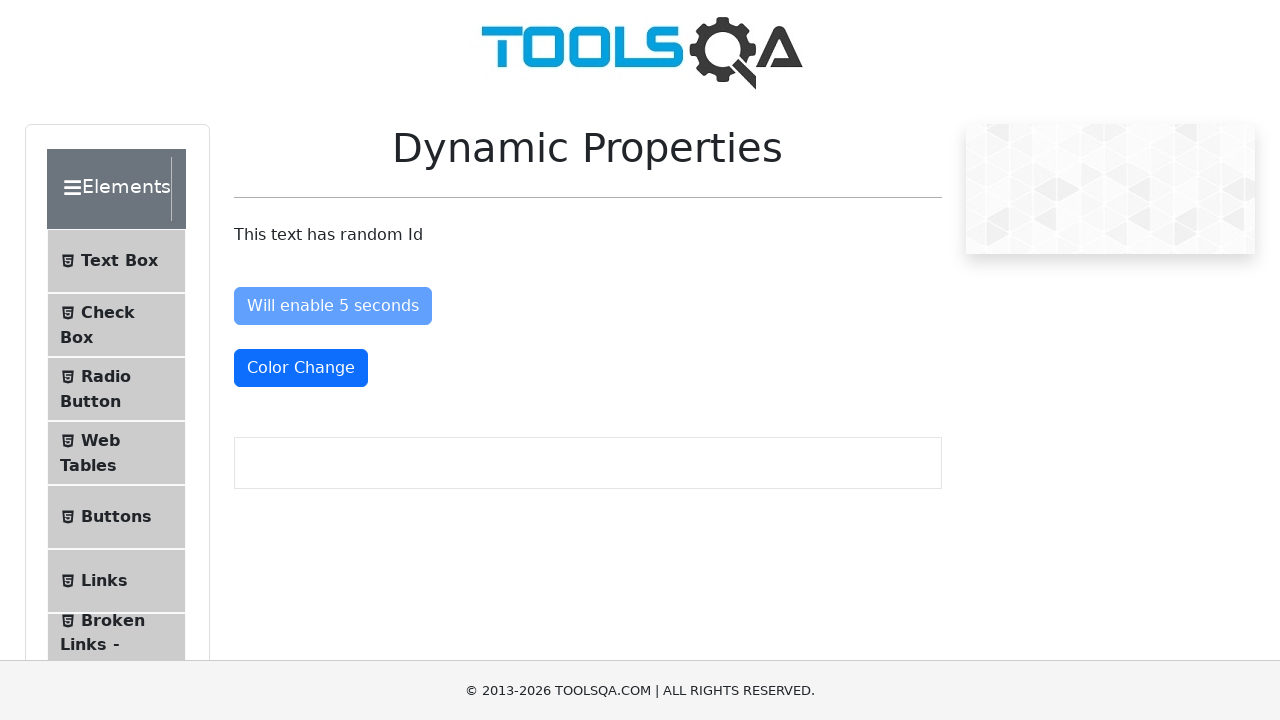

Waited for 'Enable After' button to become enabled (not disabled)
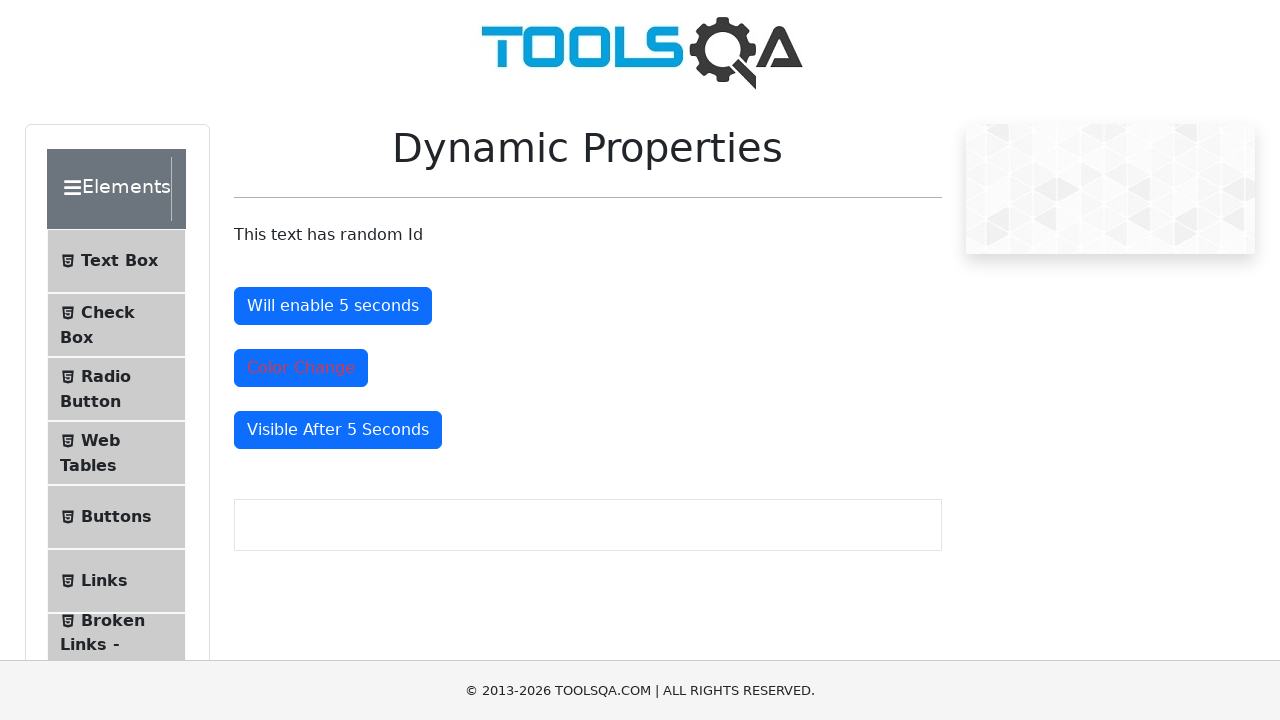

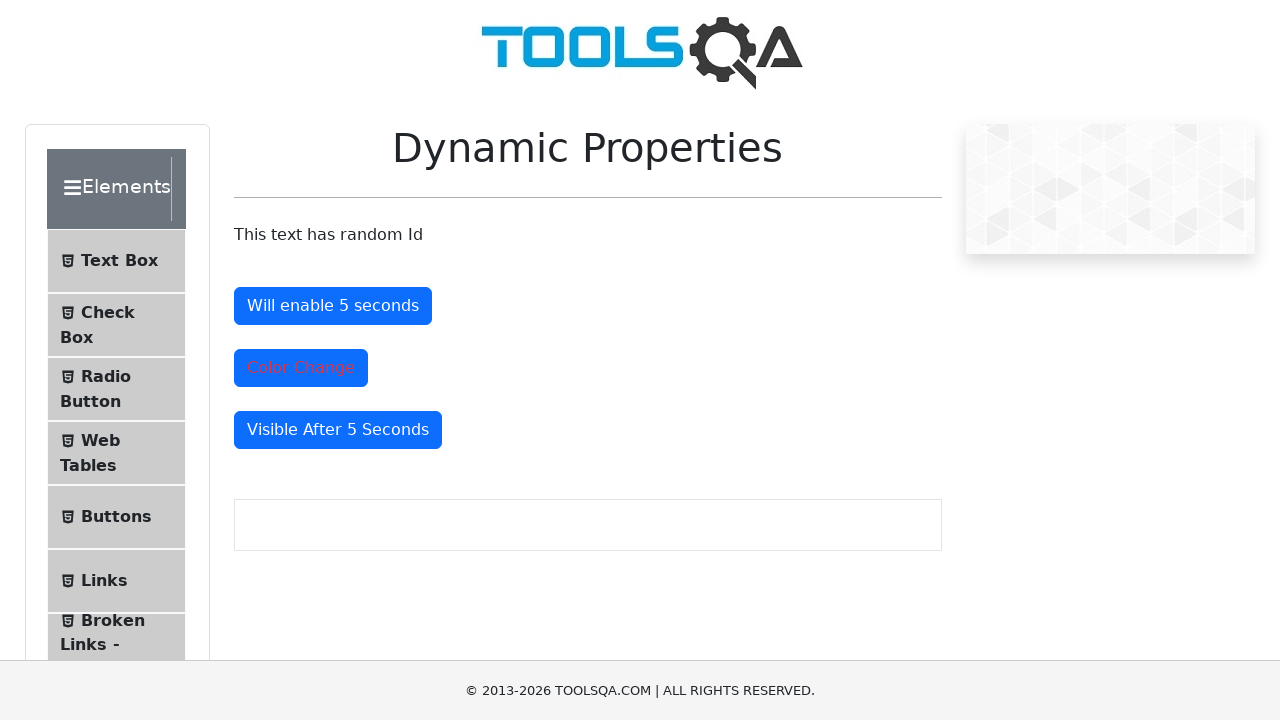